Tests a basic web form by entering text into a text box and clicking the submit button, then verifying a message appears

Starting URL: https://www.selenium.dev/selenium/web/web-form.html

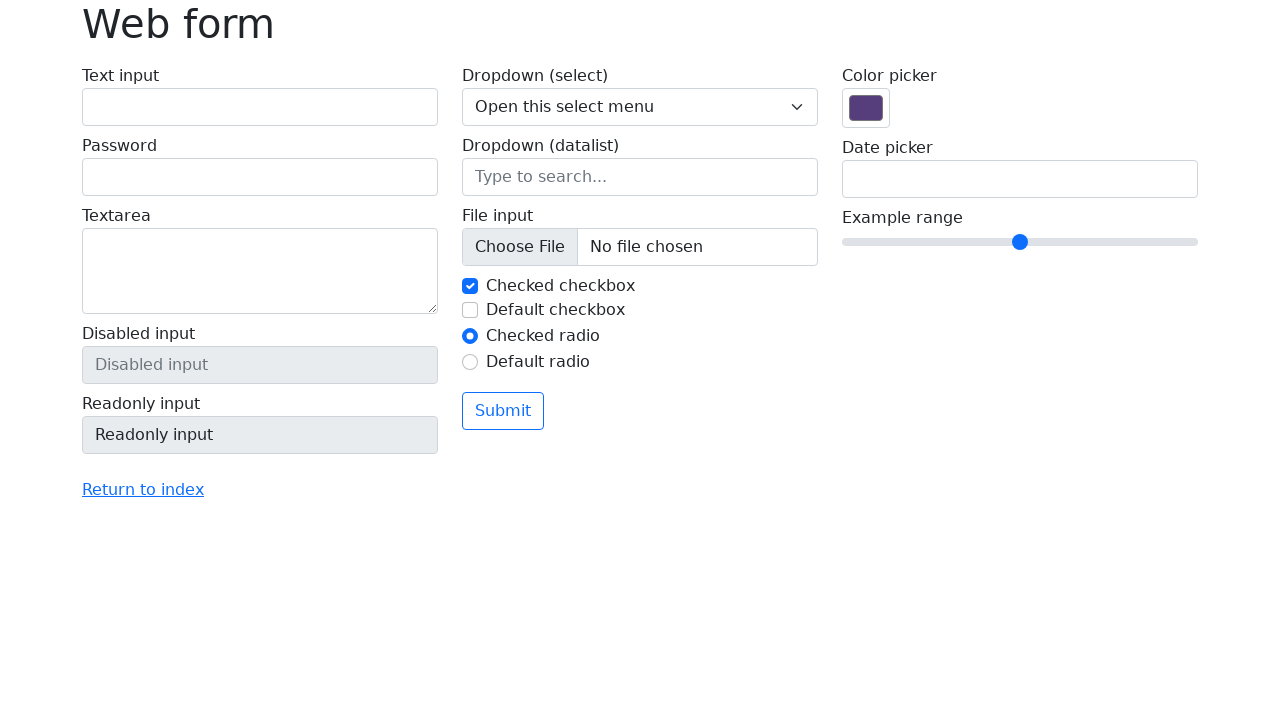

Filled text box with 'Selenium' on input[name='my-text']
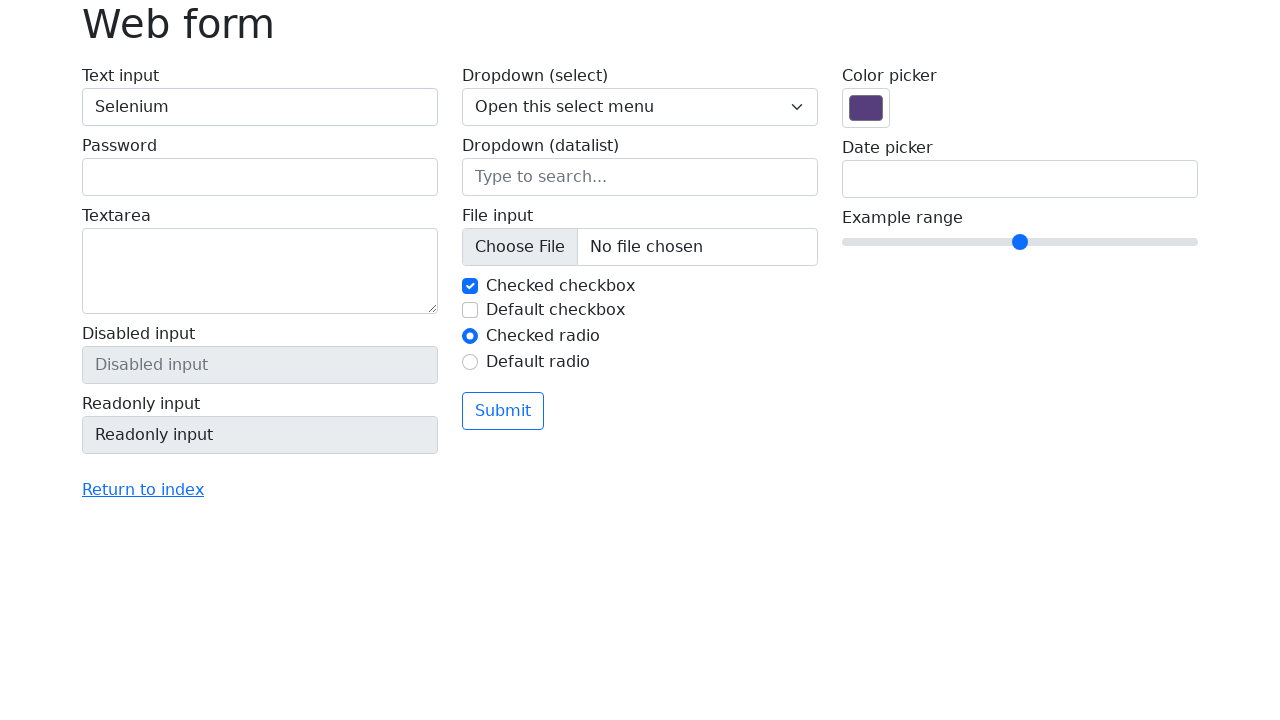

Clicked submit button at (503, 411) on button
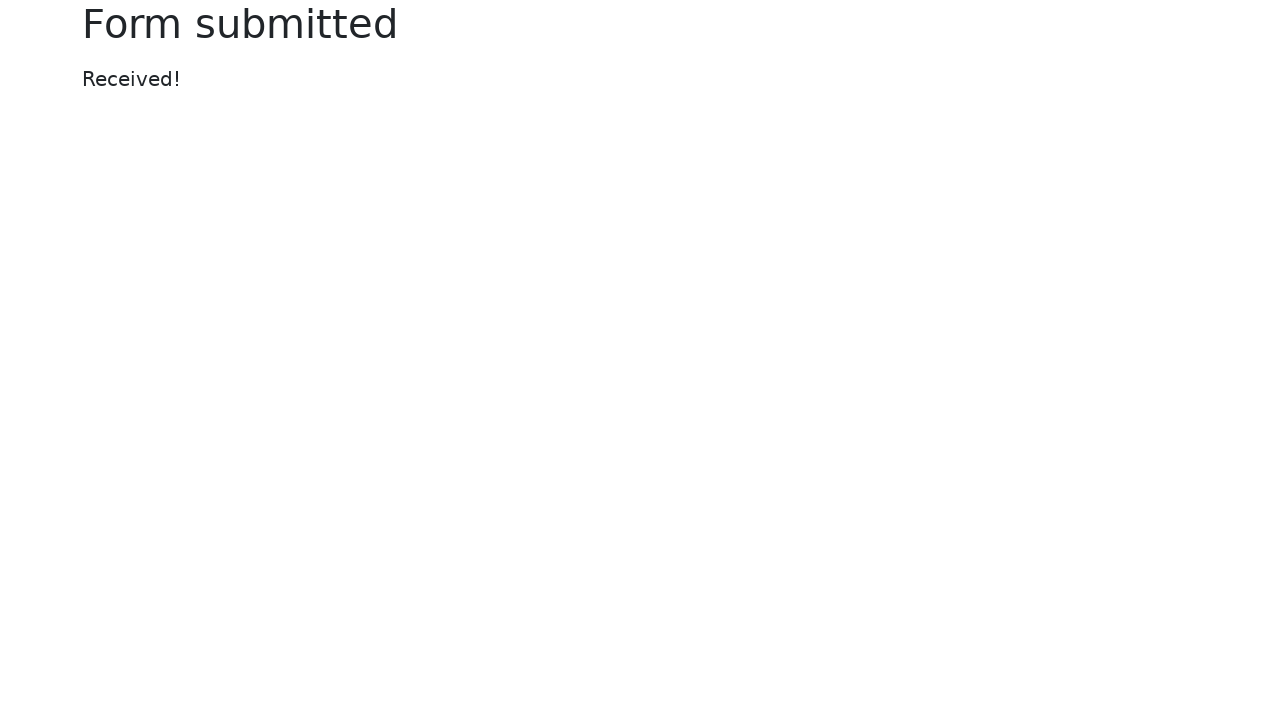

Form submission message appeared
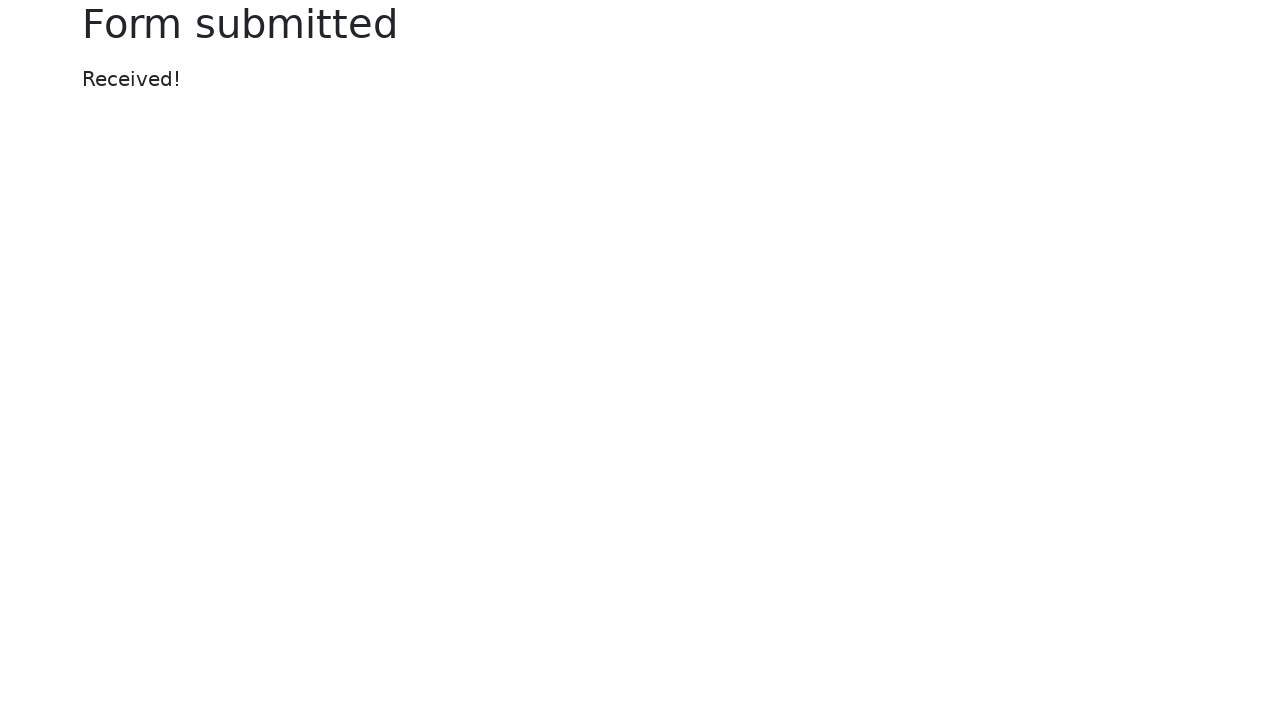

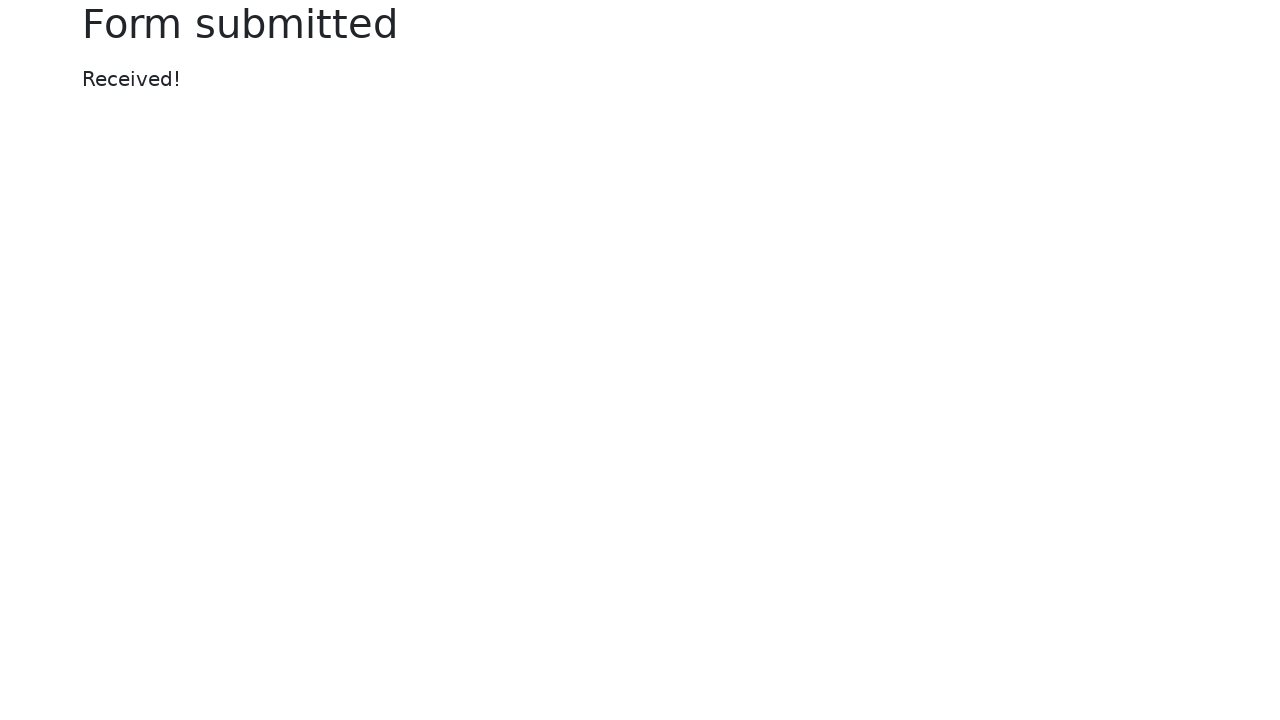